Tests the Add/Remove Elements functionality by navigating to the page, clicking the Add Element button to create a delete button, then clicking the delete button to remove it

Starting URL: https://the-internet.herokuapp.com/

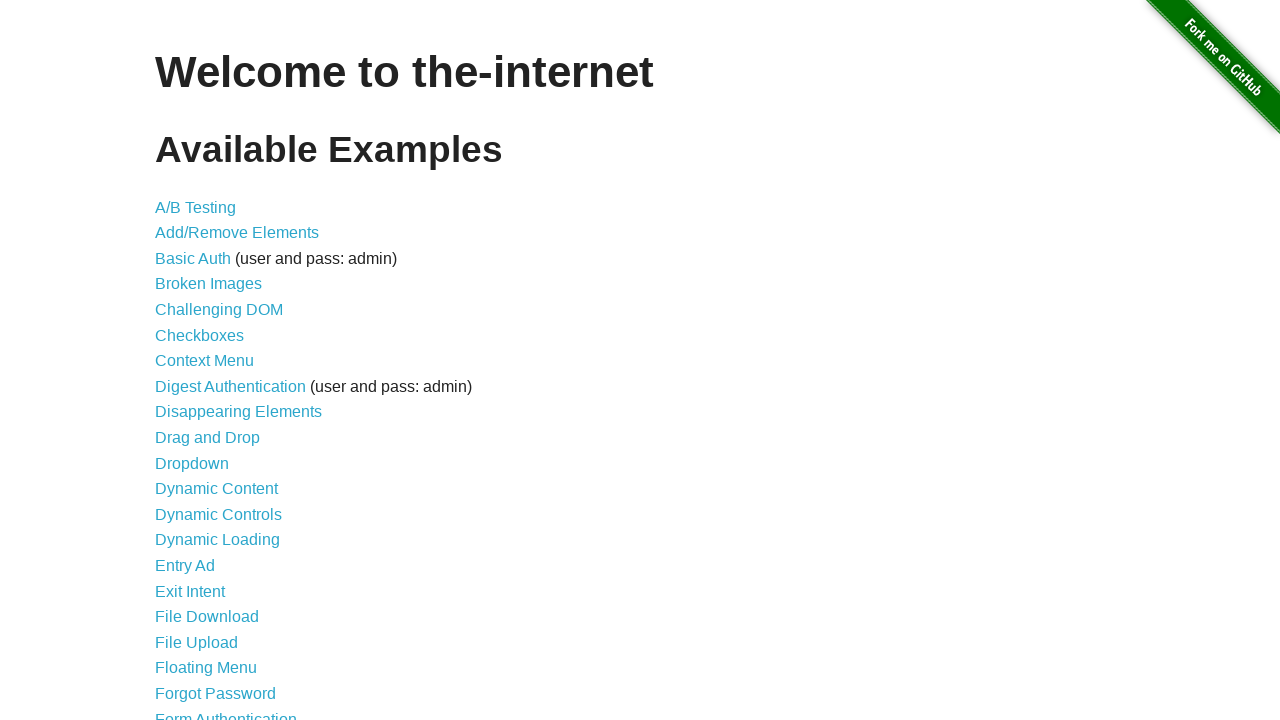

Located Add/Remove Elements link
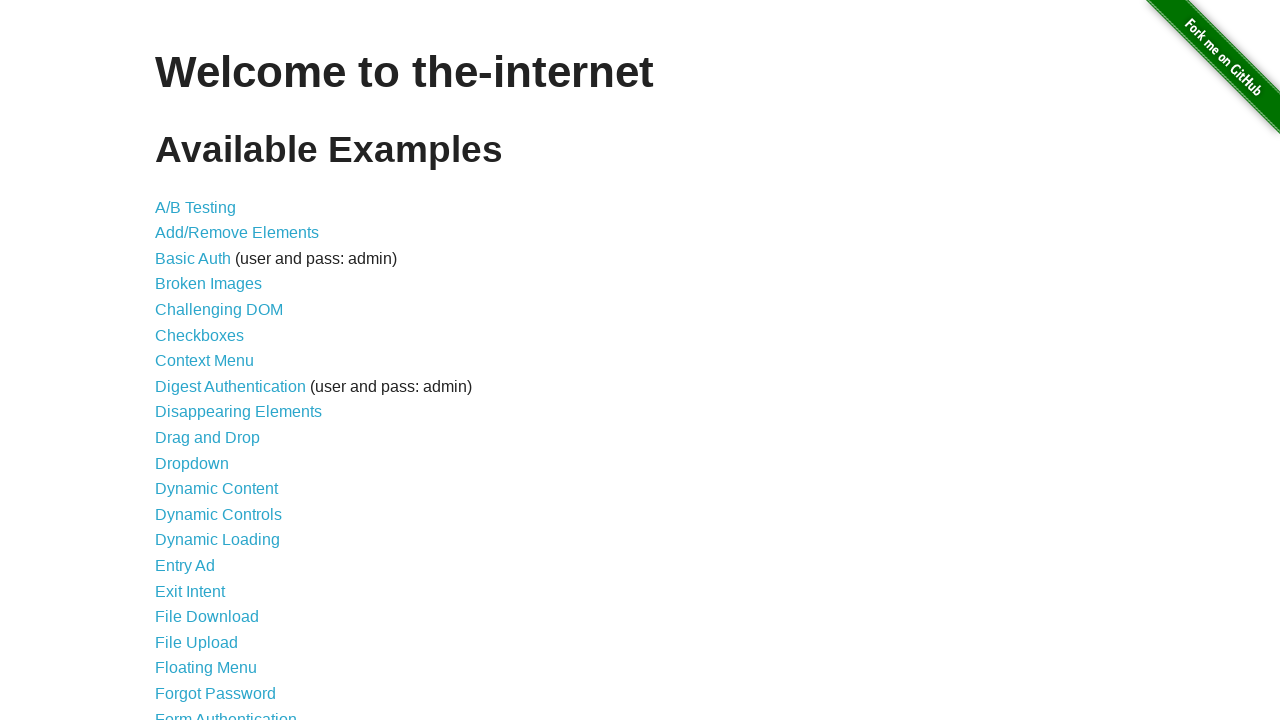

Clicked Add/Remove Elements link to open in new tab at (237, 233) on xpath=//a[contains(text(),'Add/Remove Elements')]
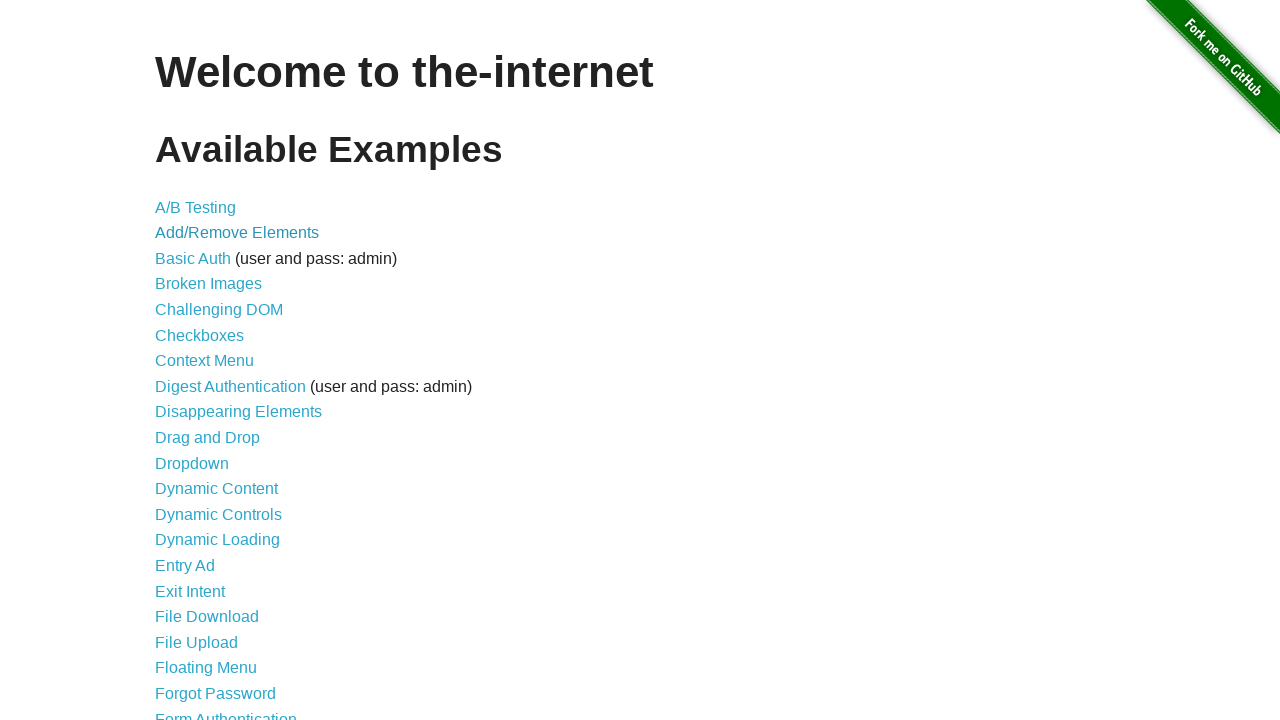

New tab loaded and ready
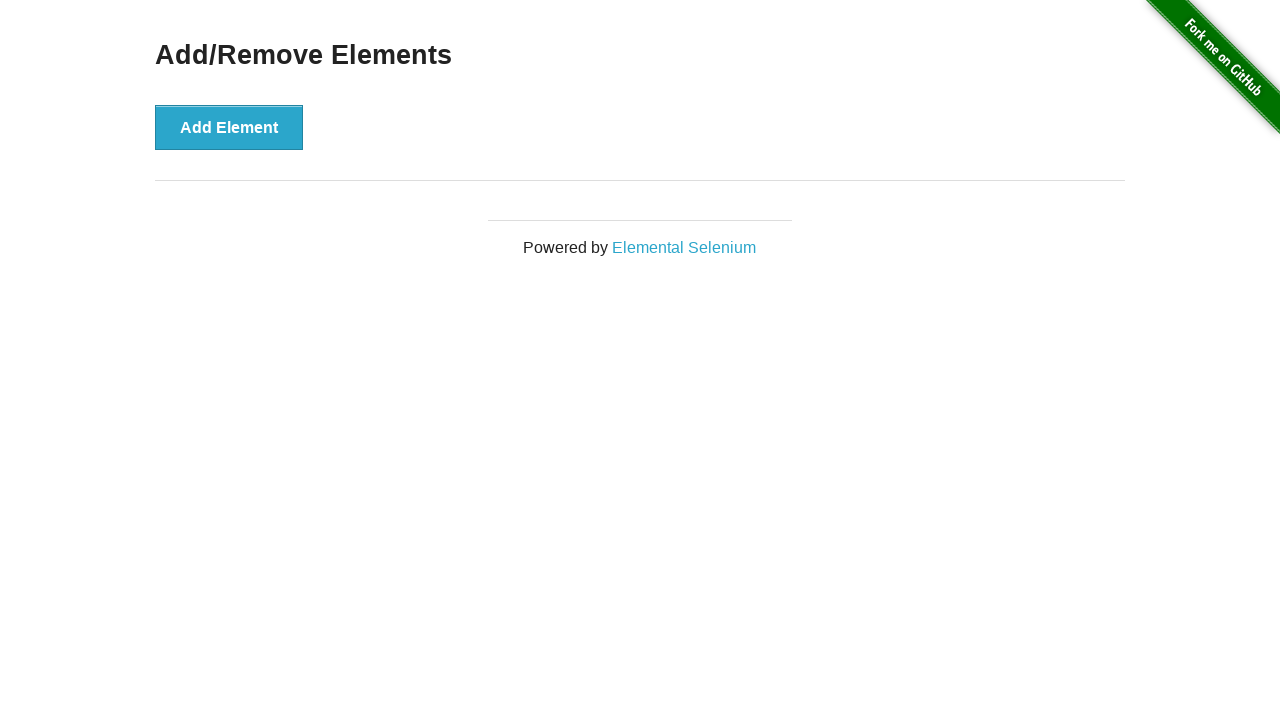

Located page heading
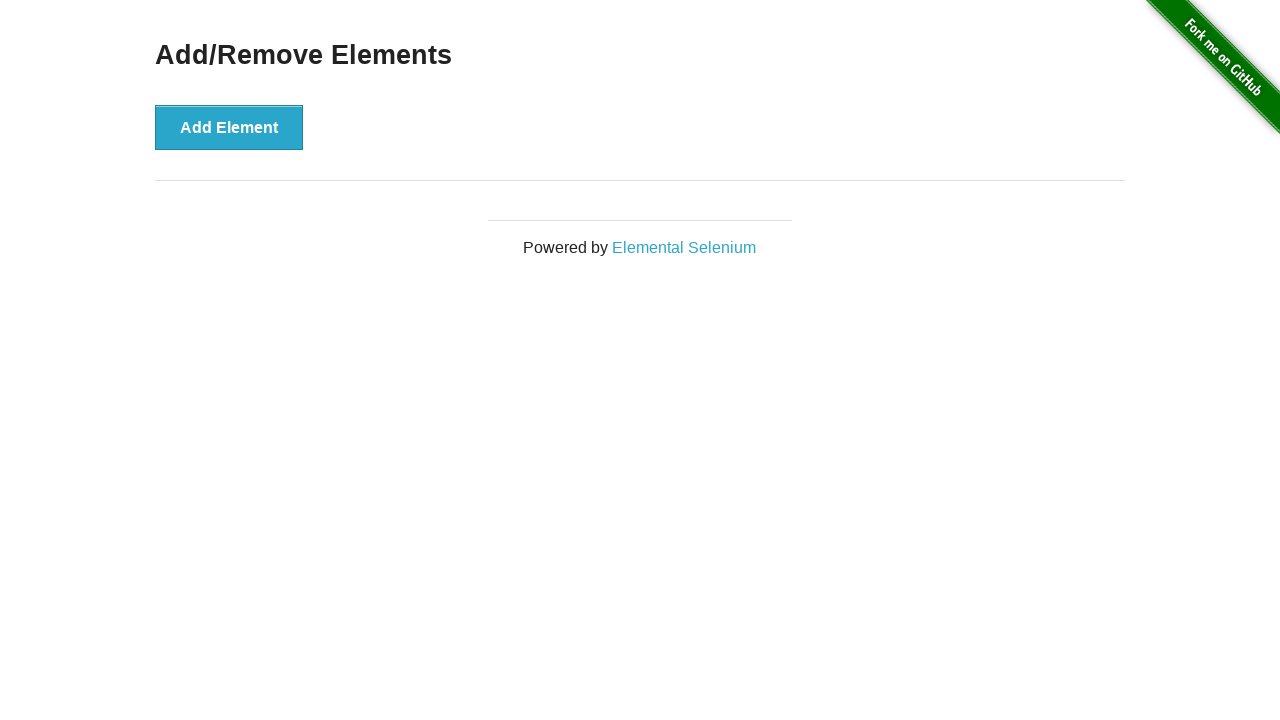

Verified page heading is 'Add/Remove Elements'
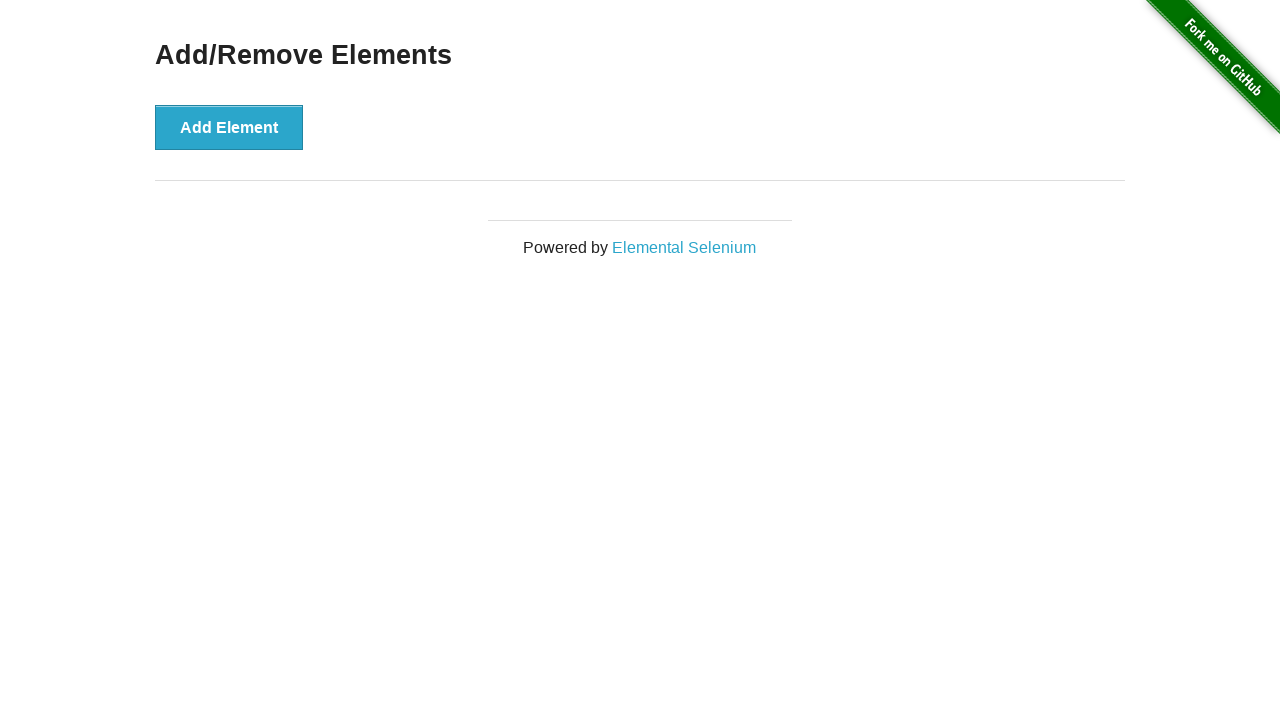

Located Add Element button
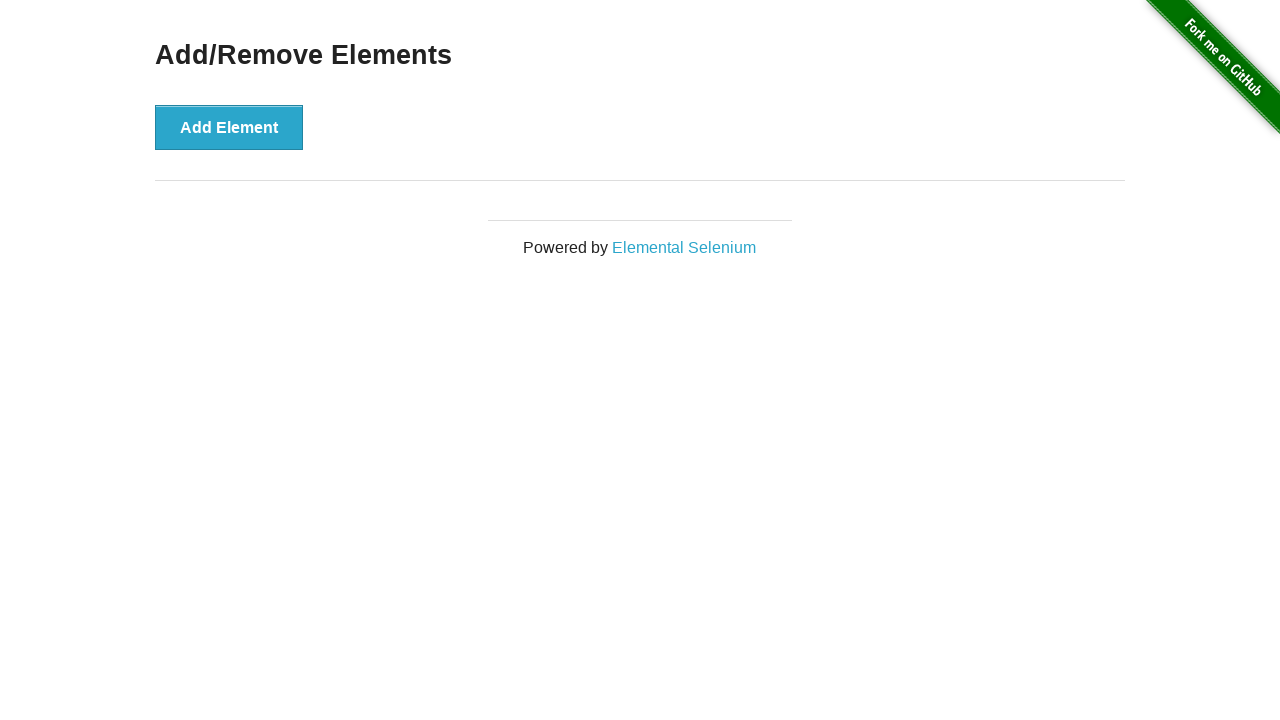

Clicked Add Element button to create a delete button at (229, 127) on button[onclick='addElement()']
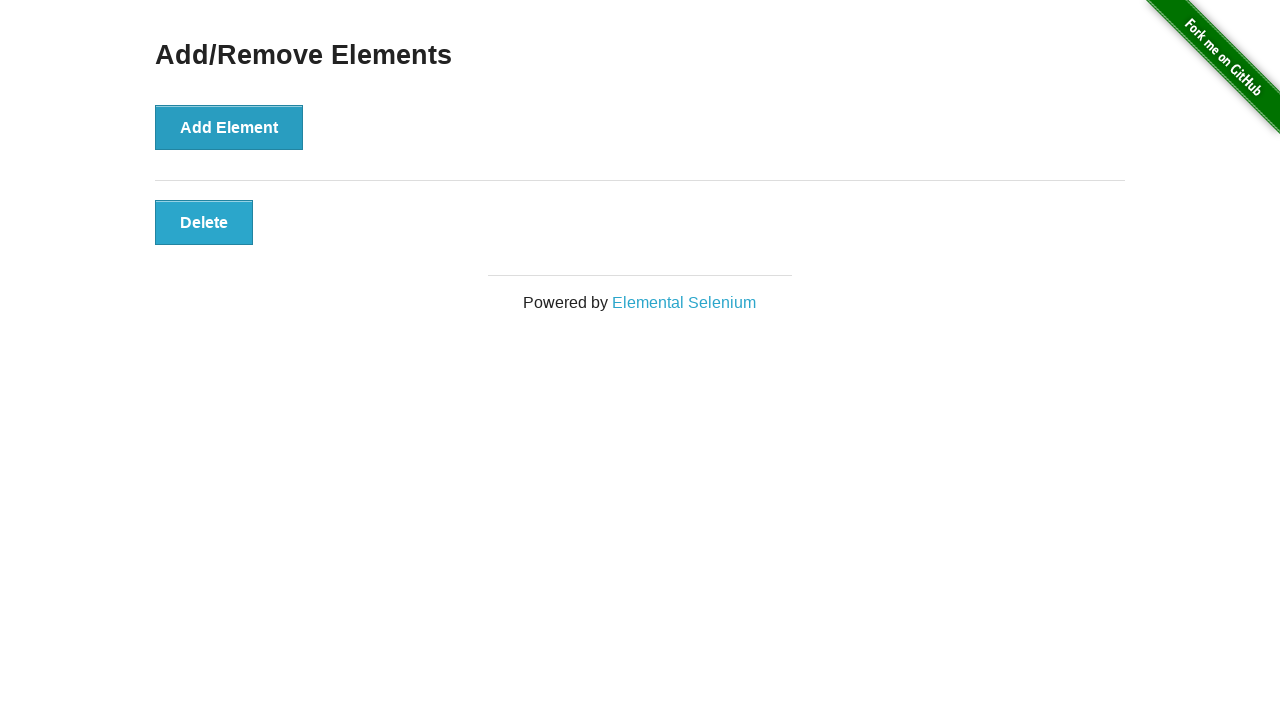

Located Delete button
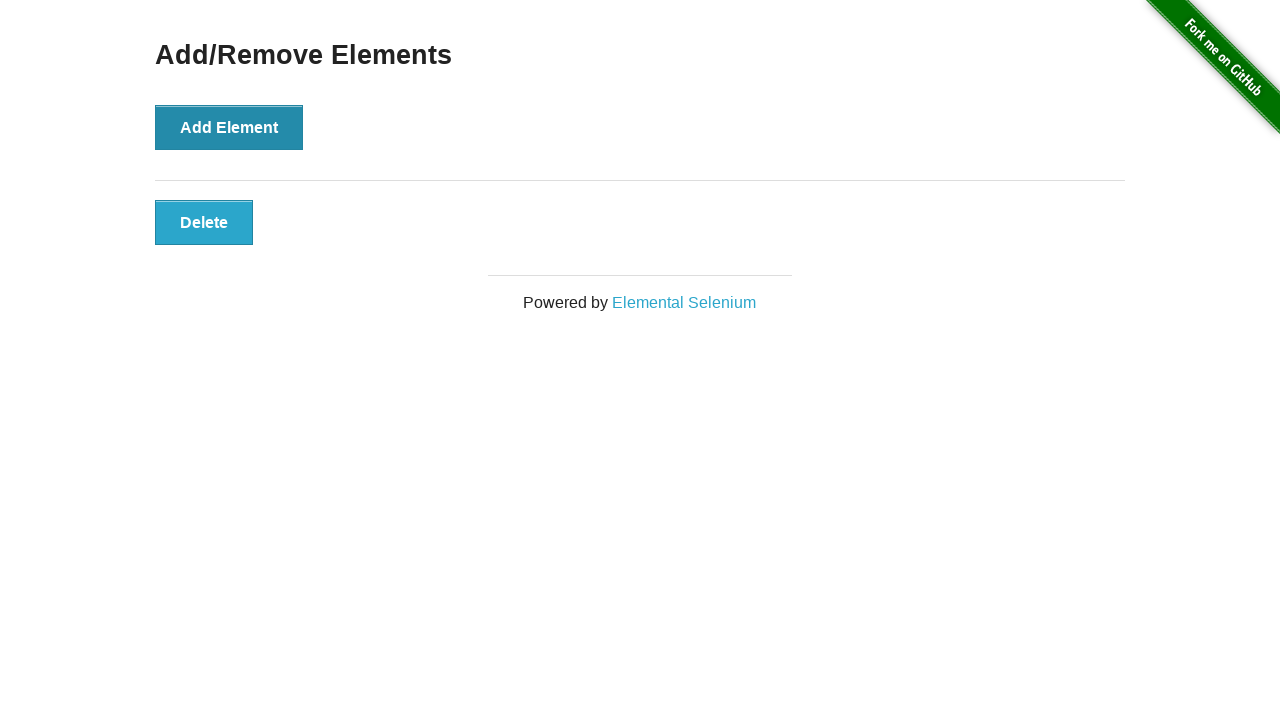

Verified Delete button text content is 'Delete'
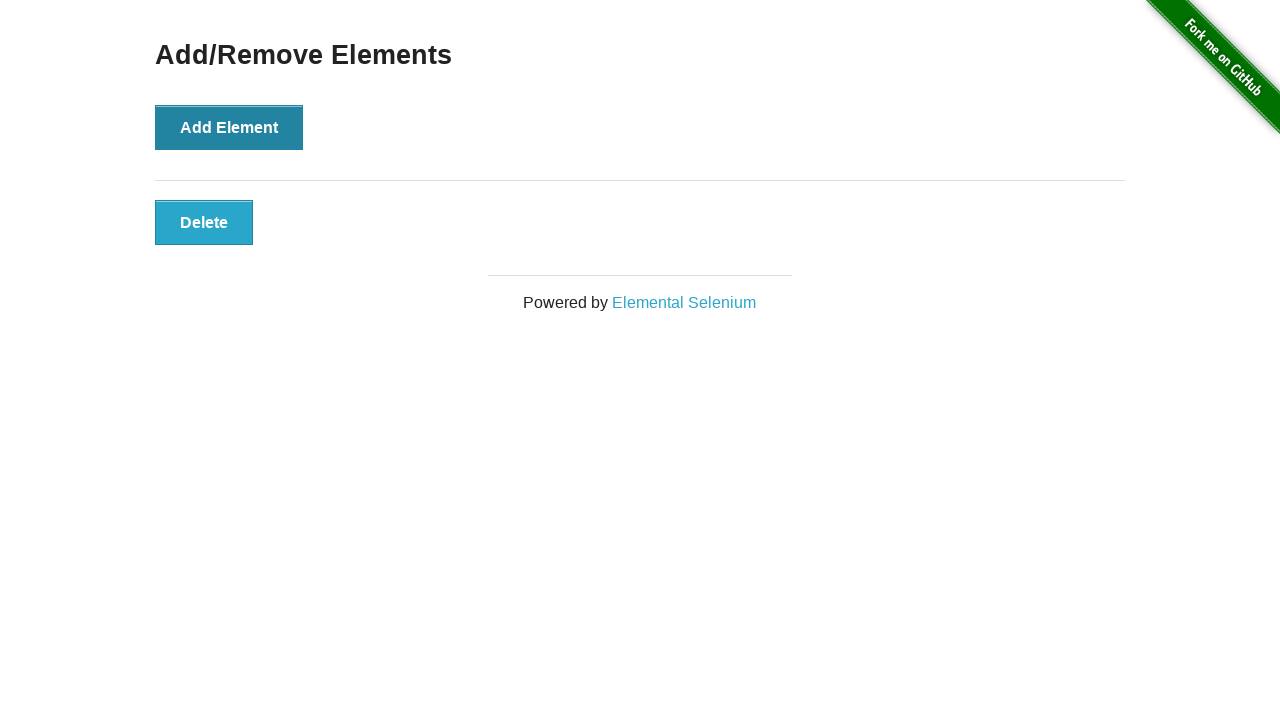

Clicked Delete button to remove the element at (204, 222) on button[onclick='deleteElement()']
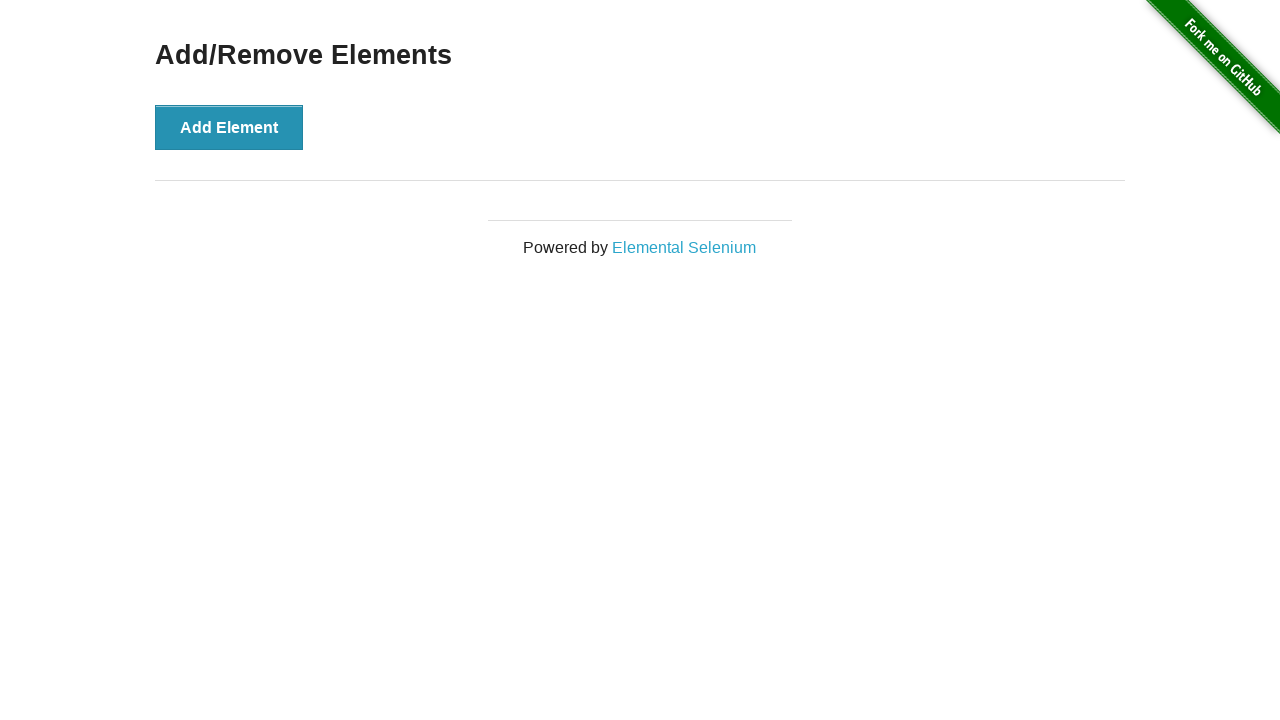

Closed the new tab
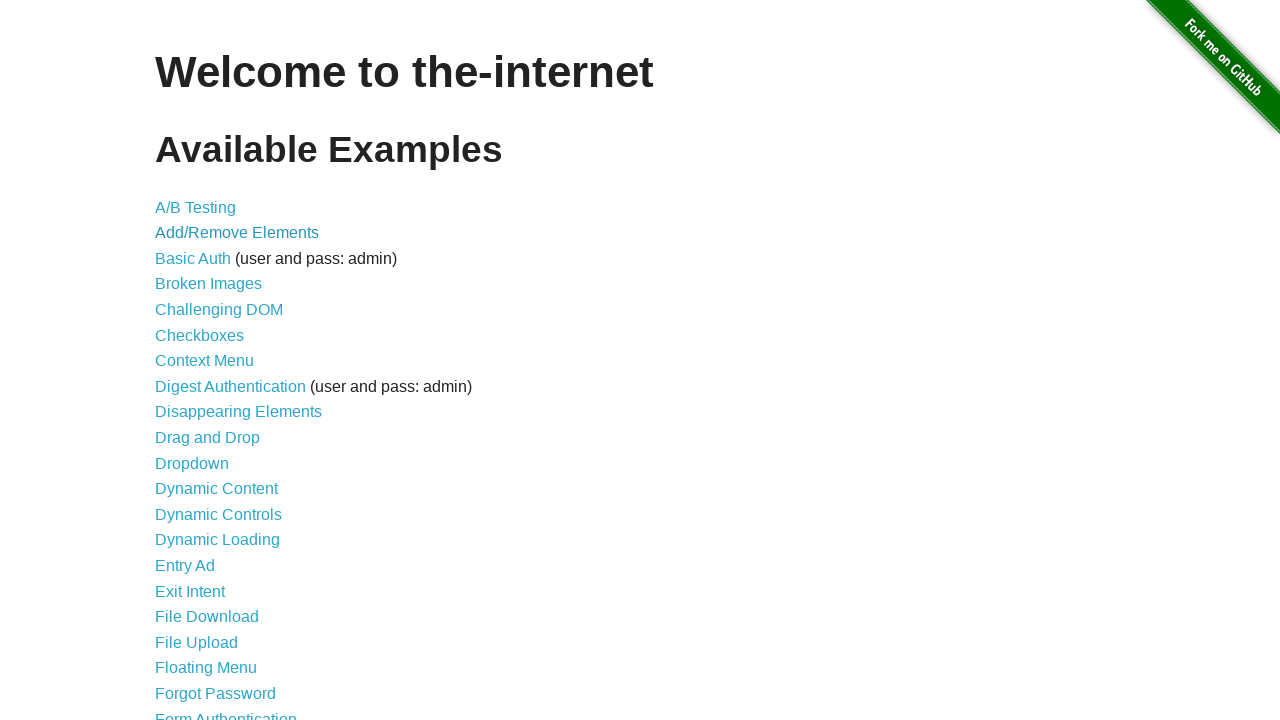

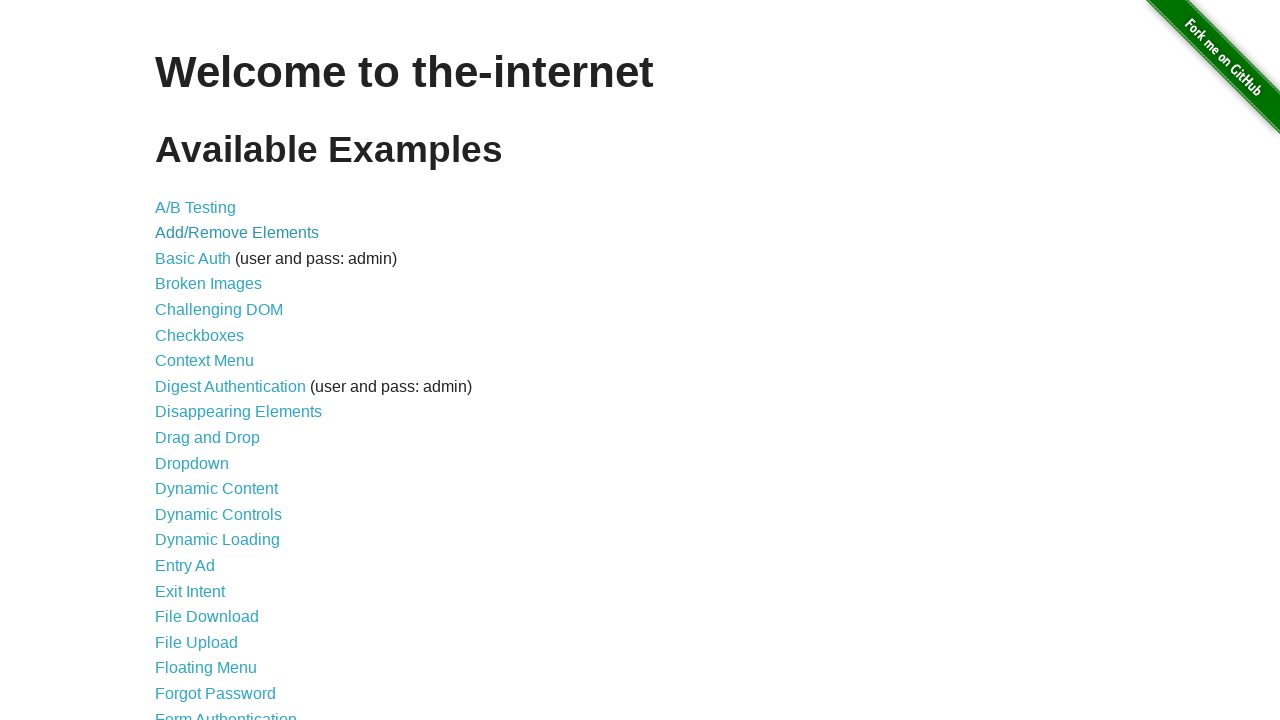